Navigates to a demo automation practice form, scrolls down the page, and clicks on the file upload button element

Starting URL: https://demoqa.com/automation-practice-form

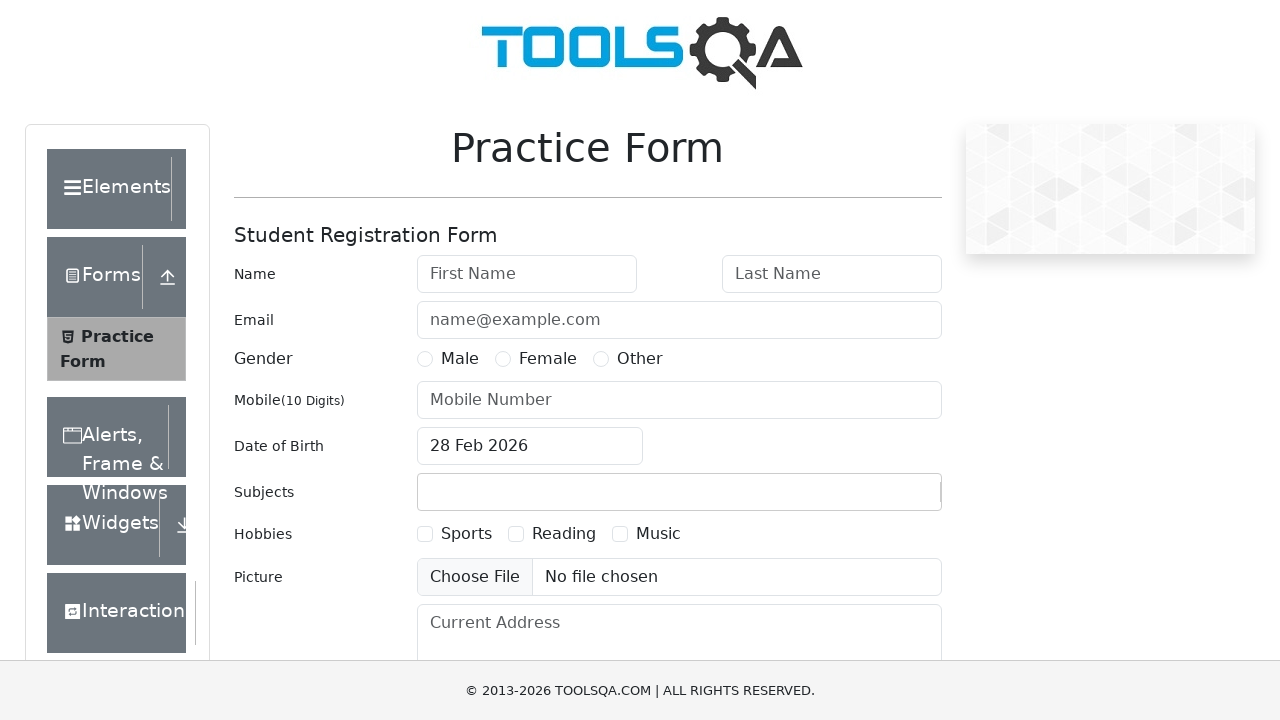

Navigated to demo automation practice form
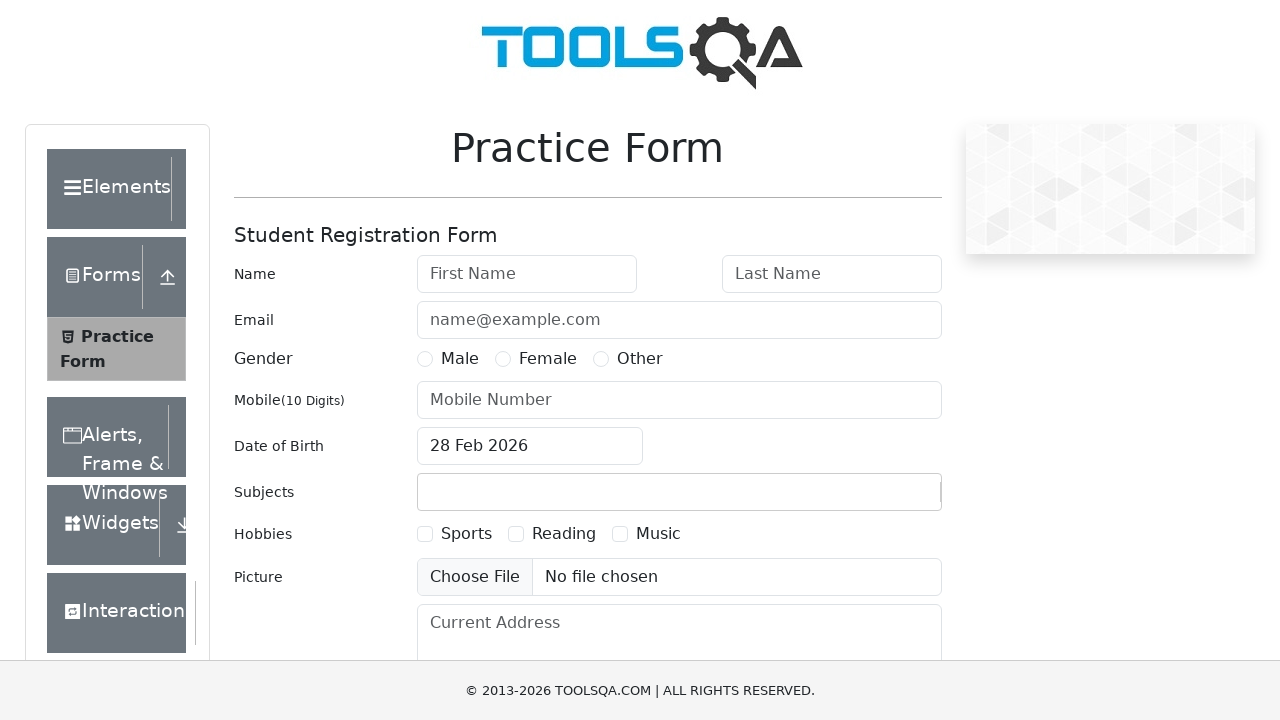

Scrolled down the page by 300 pixels
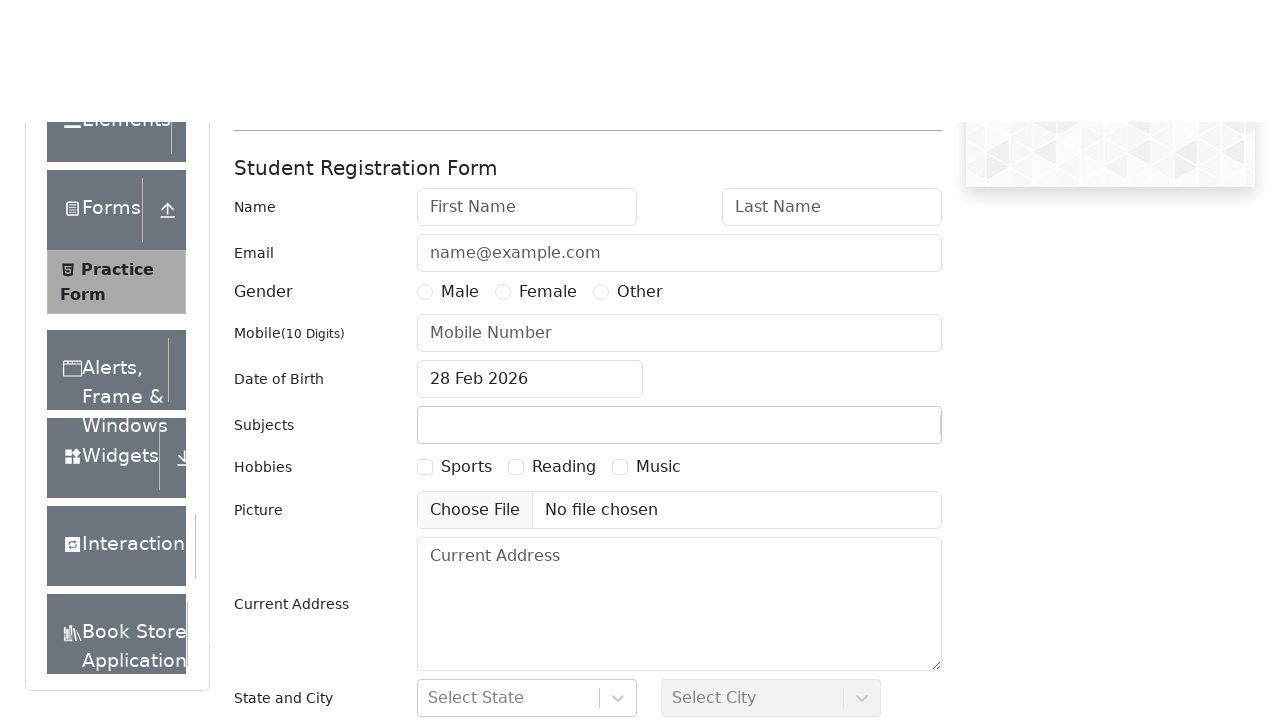

Clicked on the file upload button at (679, 277) on #uploadPicture
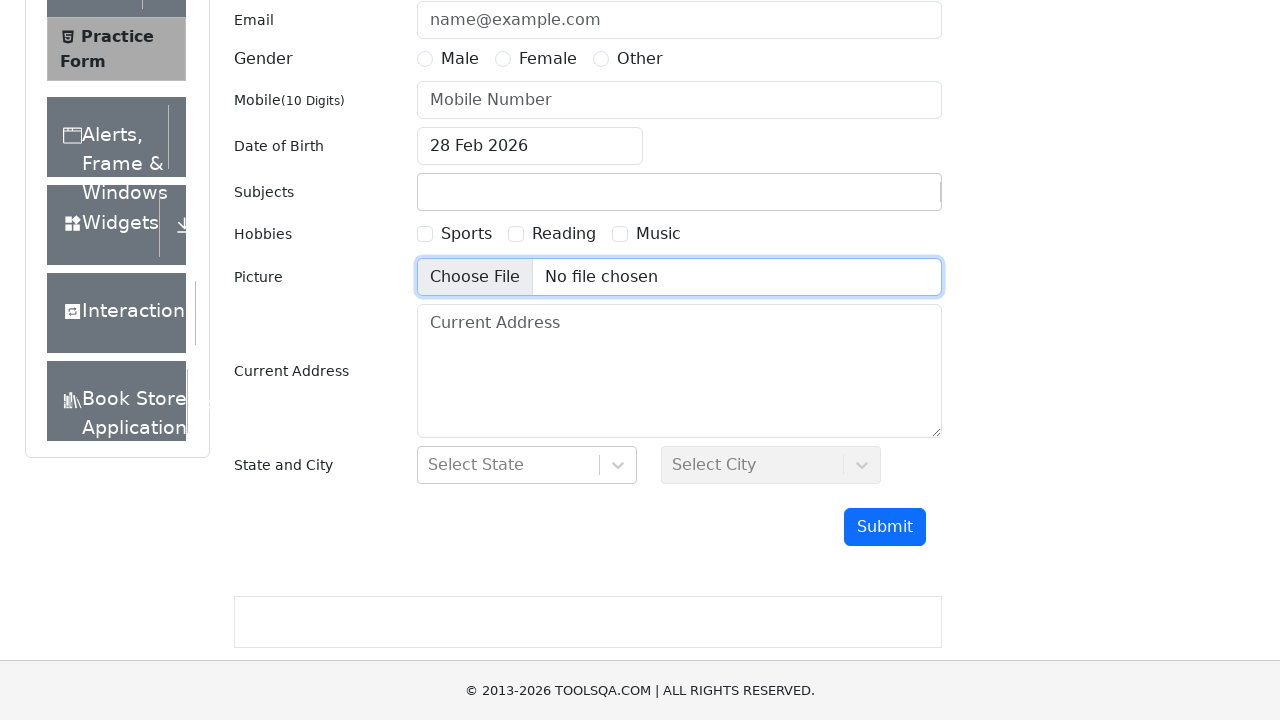

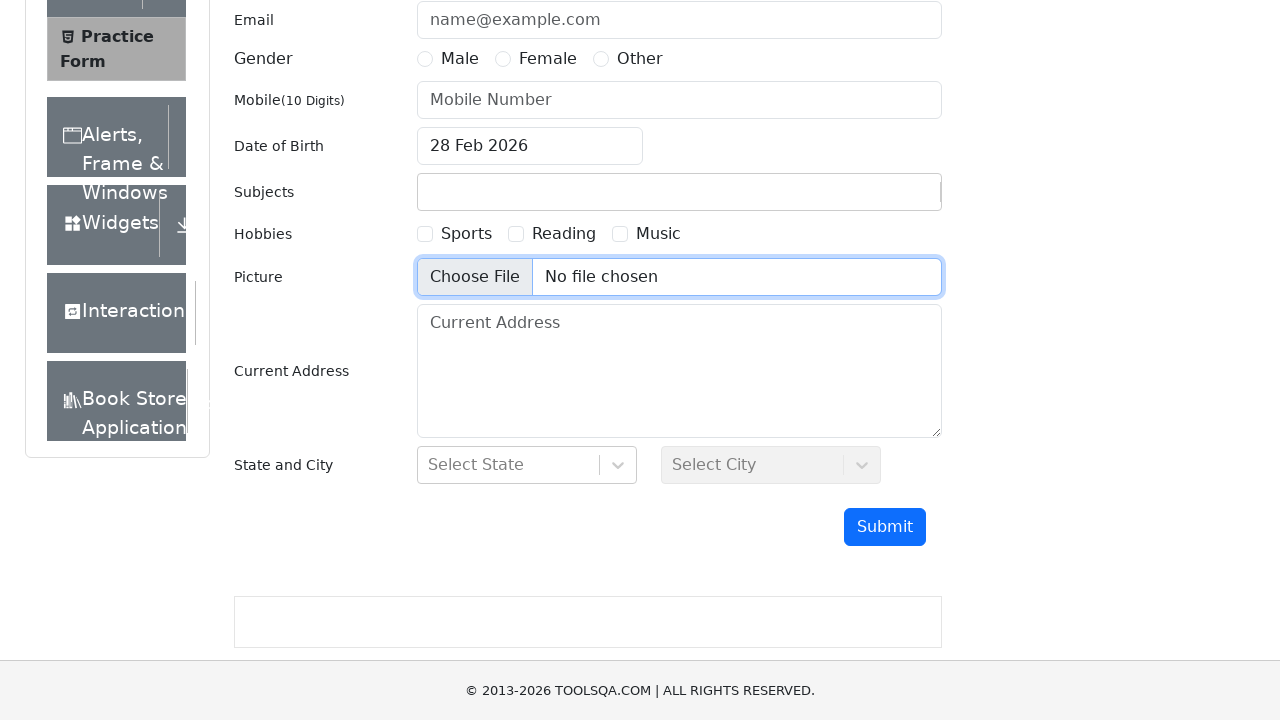